Tests the search functionality on Python.org by entering "pycon" in the search field and submitting the search to verify results are returned.

Starting URL: http://www.python.org

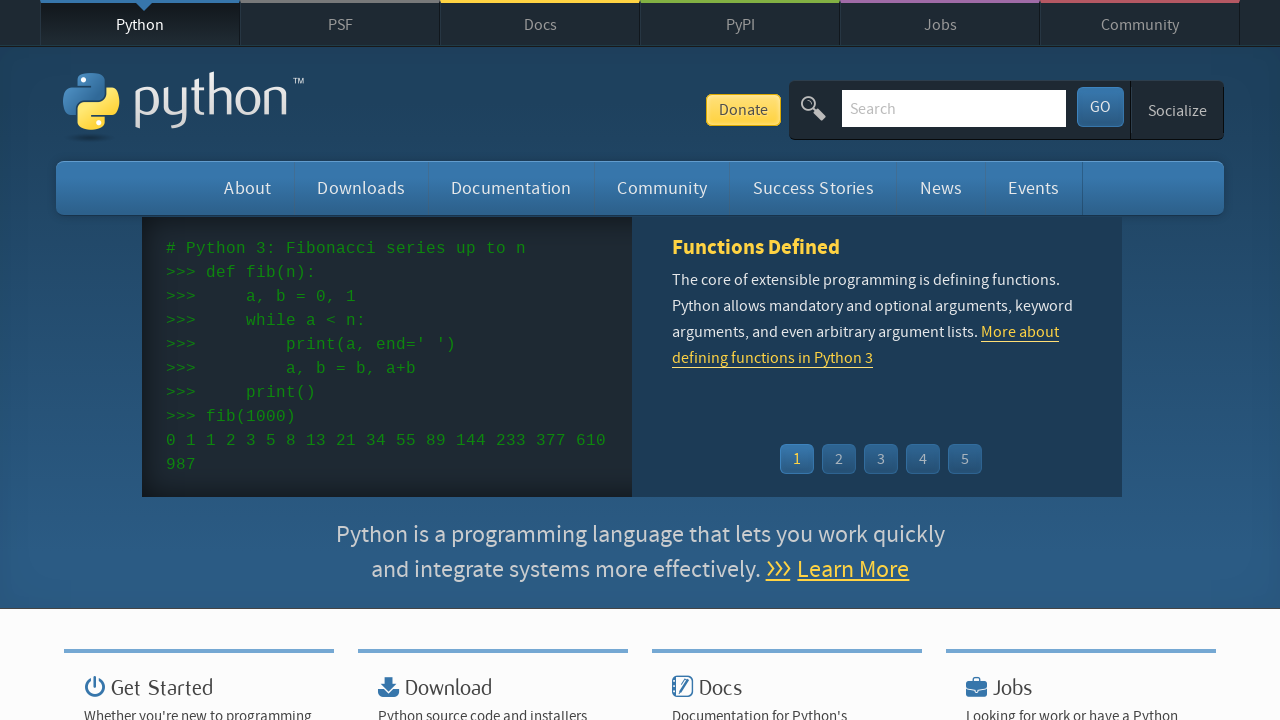

Filled search box with 'pycon' on input[name='q']
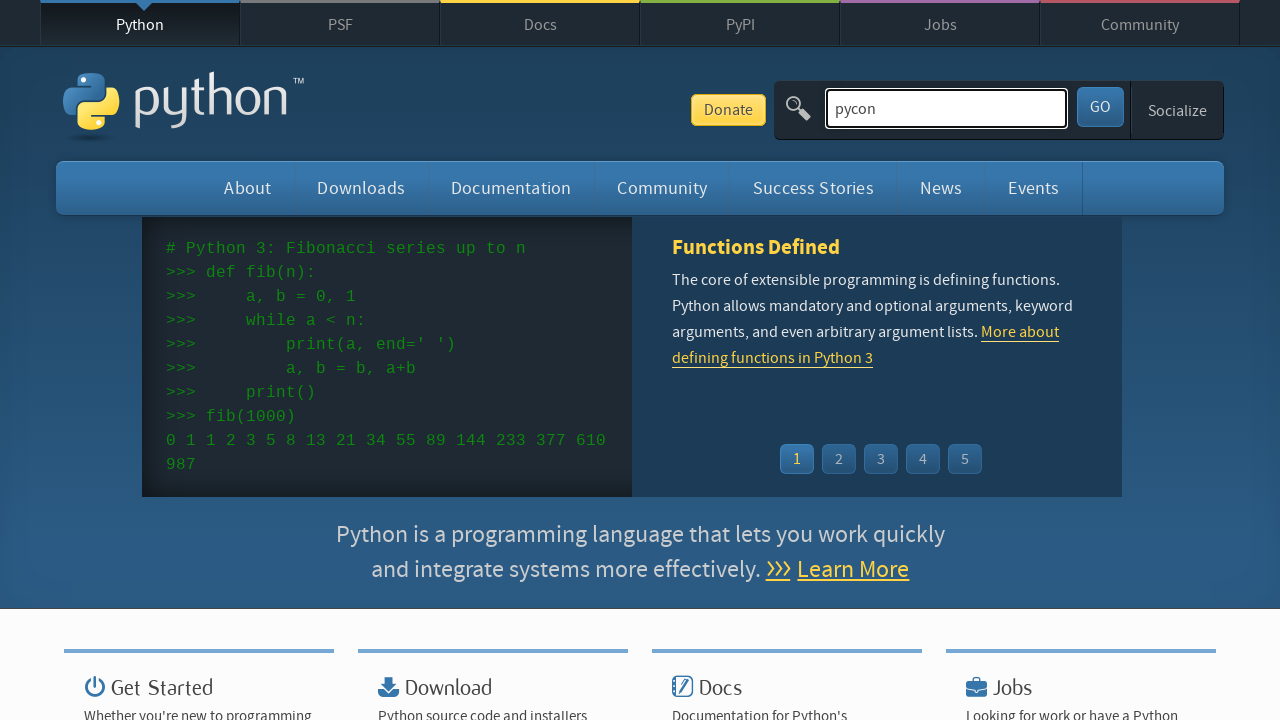

Pressed Enter to submit search on input[name='q']
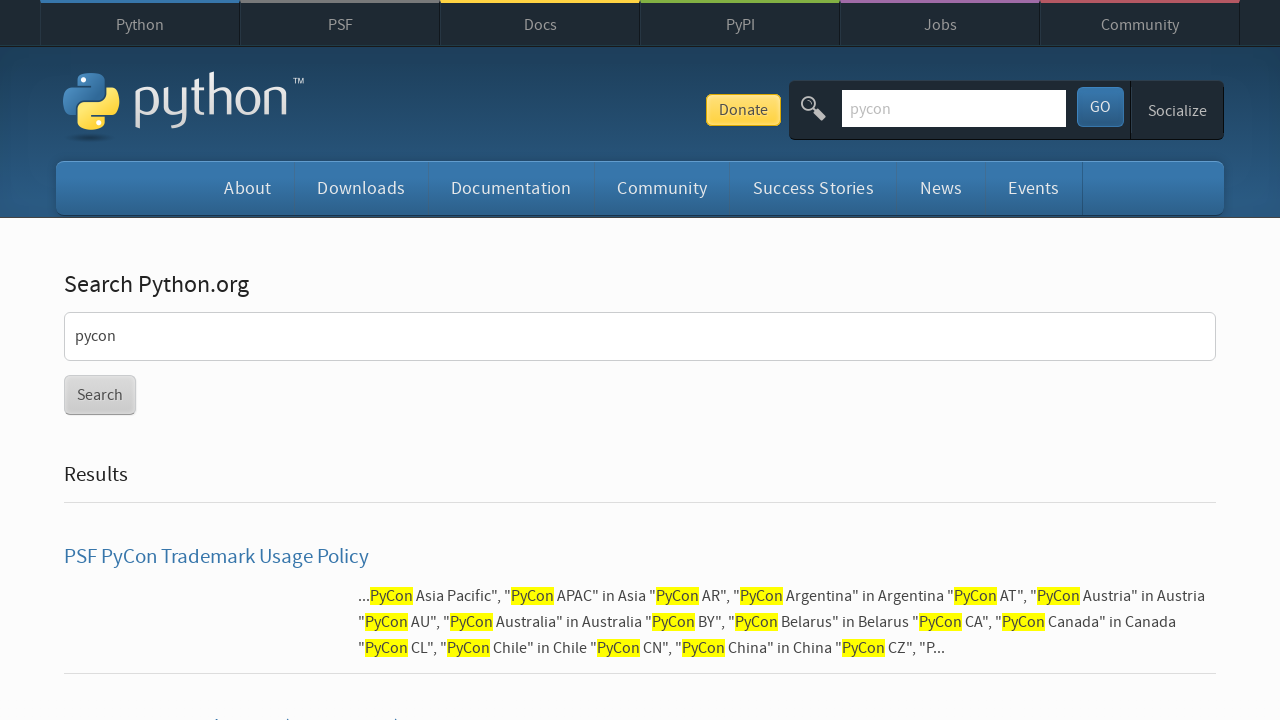

Search results loaded
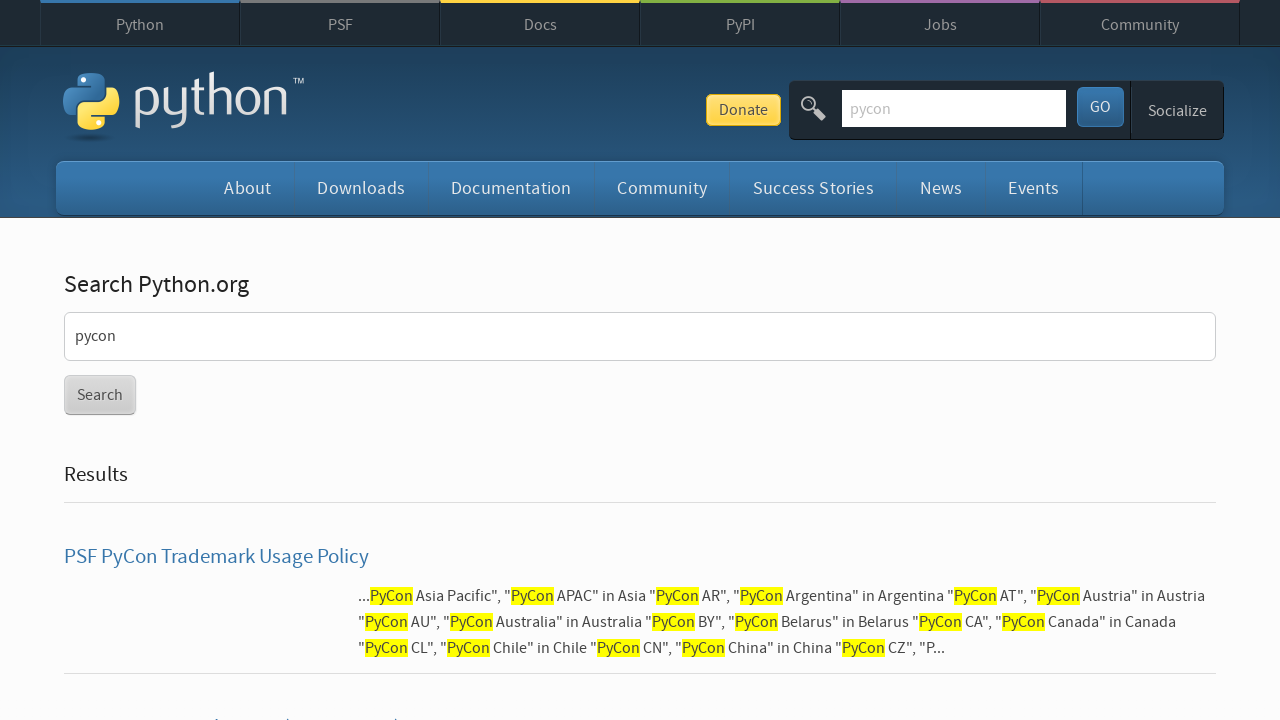

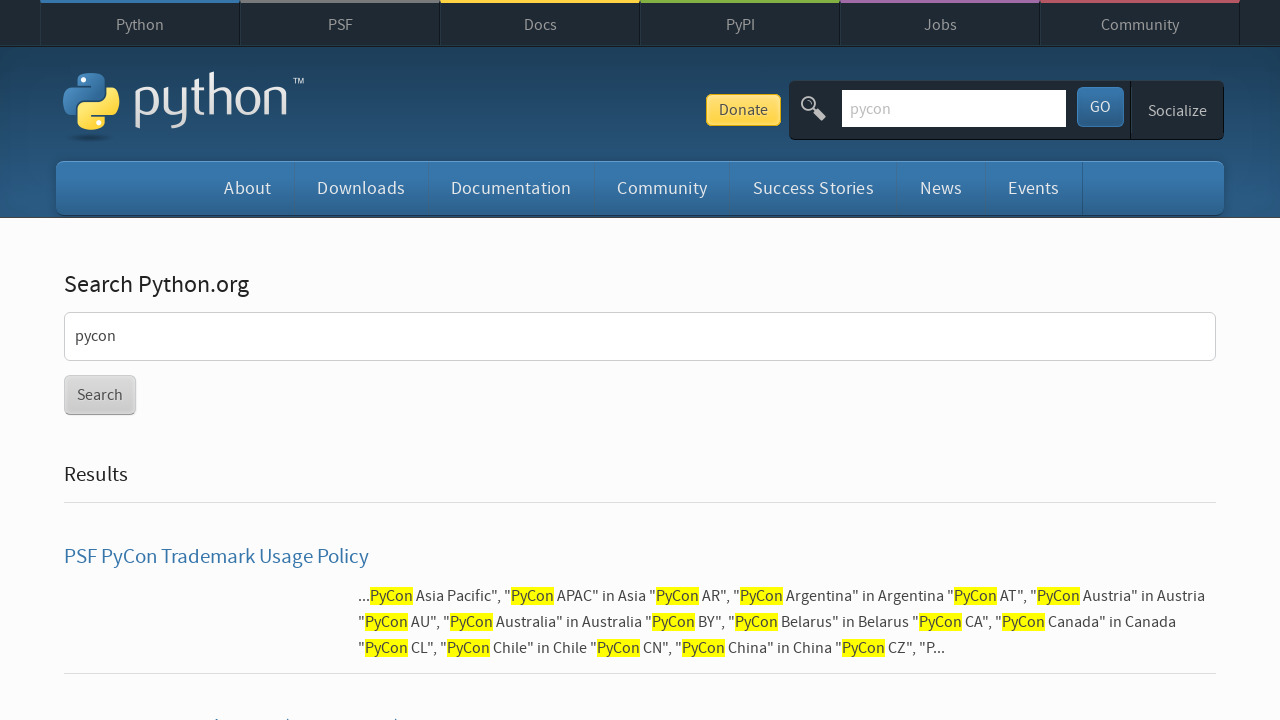